Navigates to the OrangeHRM demo login page and waits for the page to load, verifying the page is accessible.

Starting URL: https://opensource-demo.orangehrmlive.com/web/index.php/auth/login

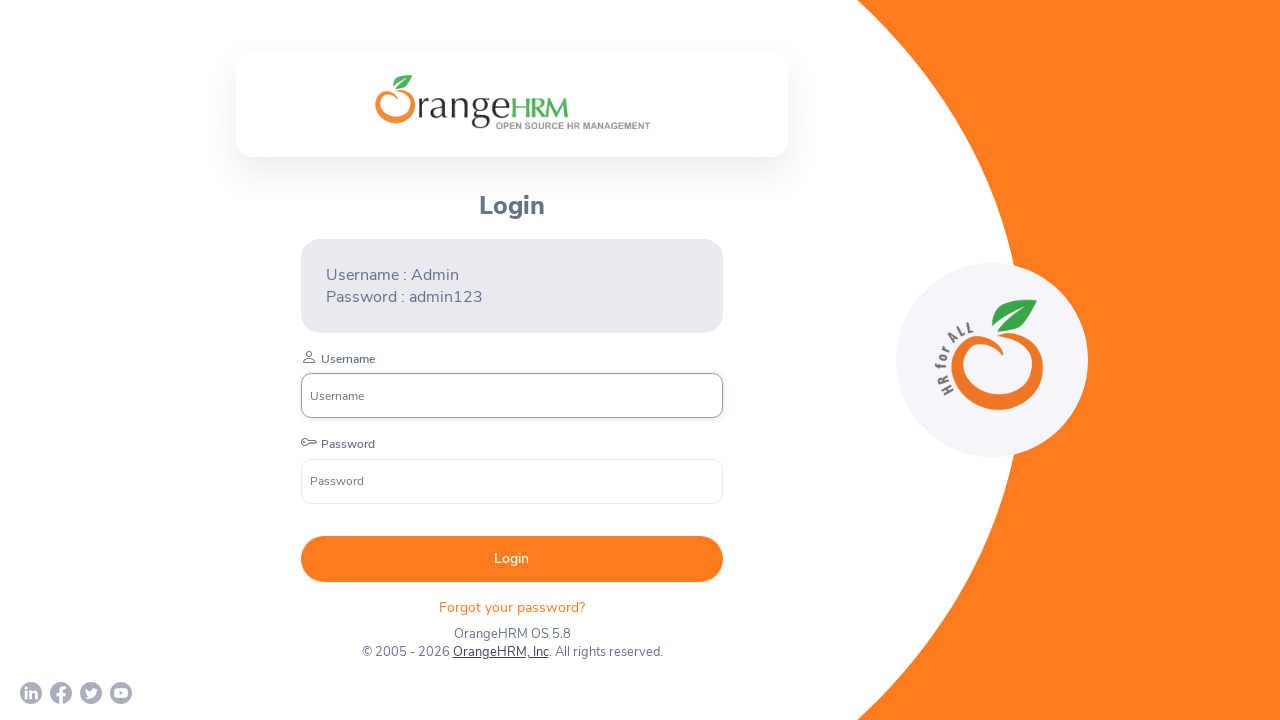

Waited for username input field to load on OrangeHRM login page
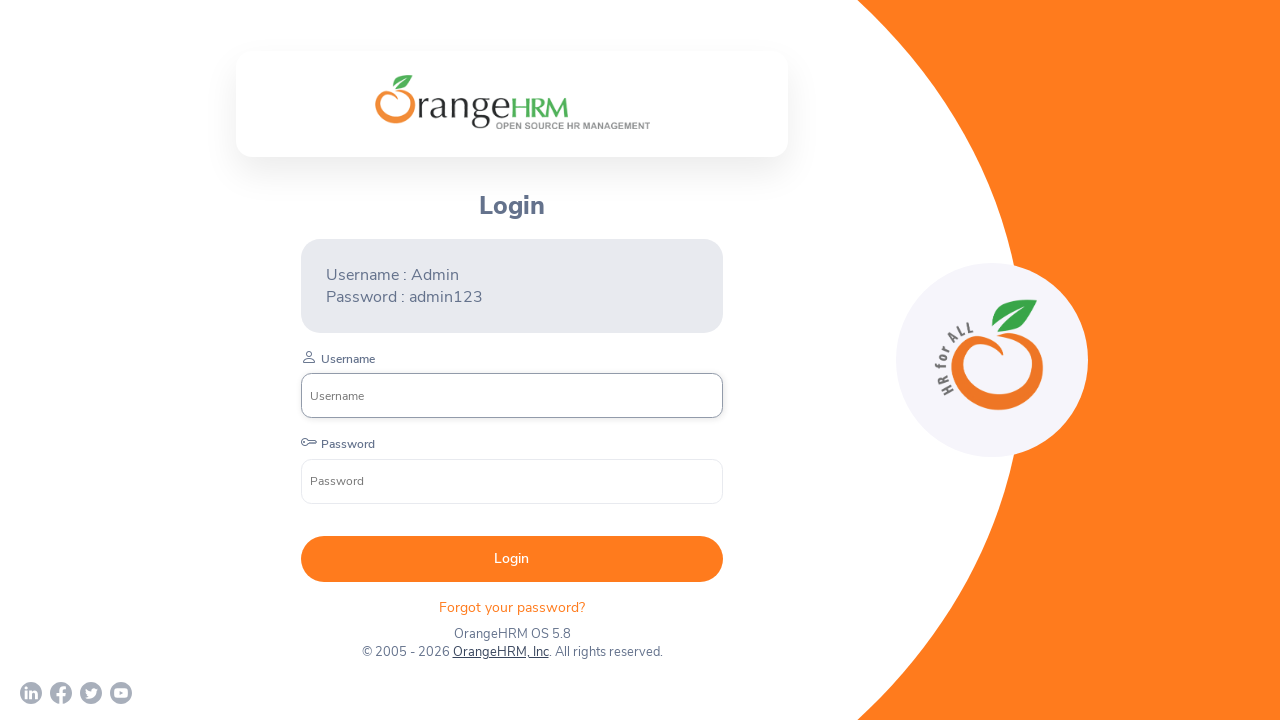

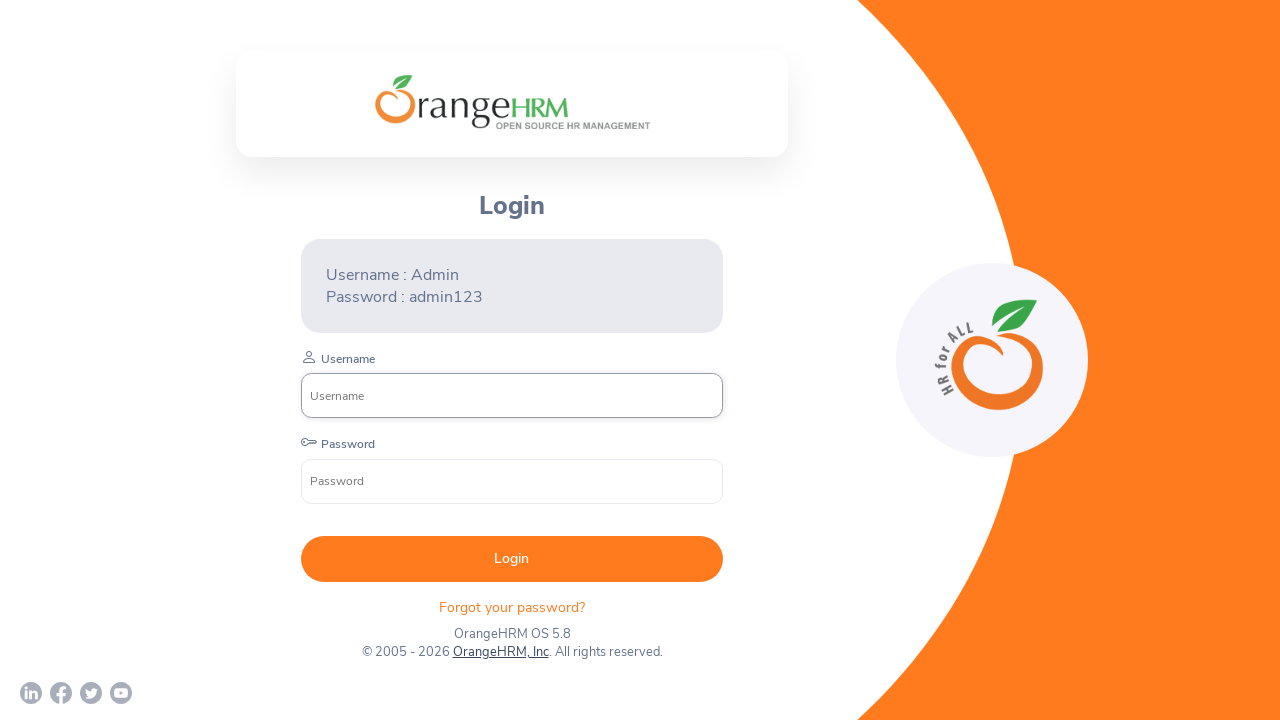